Navigates to RedBus website, captures the page title, and verifies the page loads successfully

Starting URL: https://www.redbus.in/

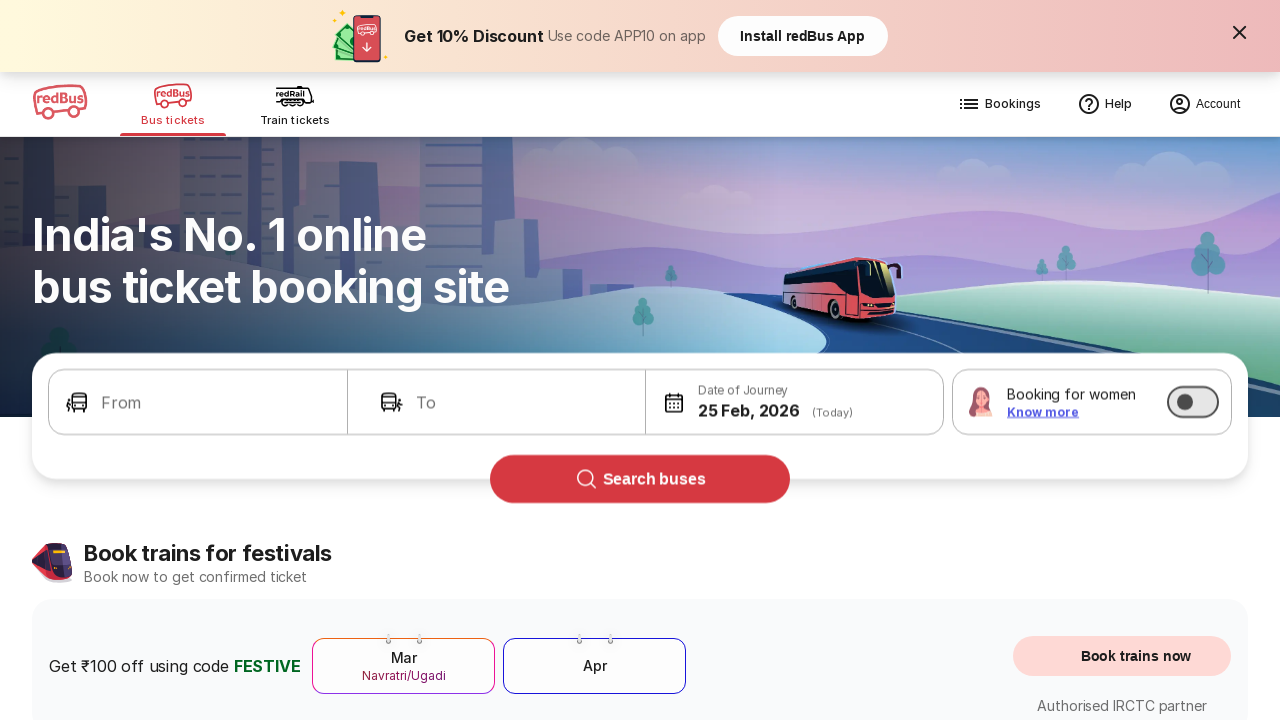

Captured page title from RedBus website
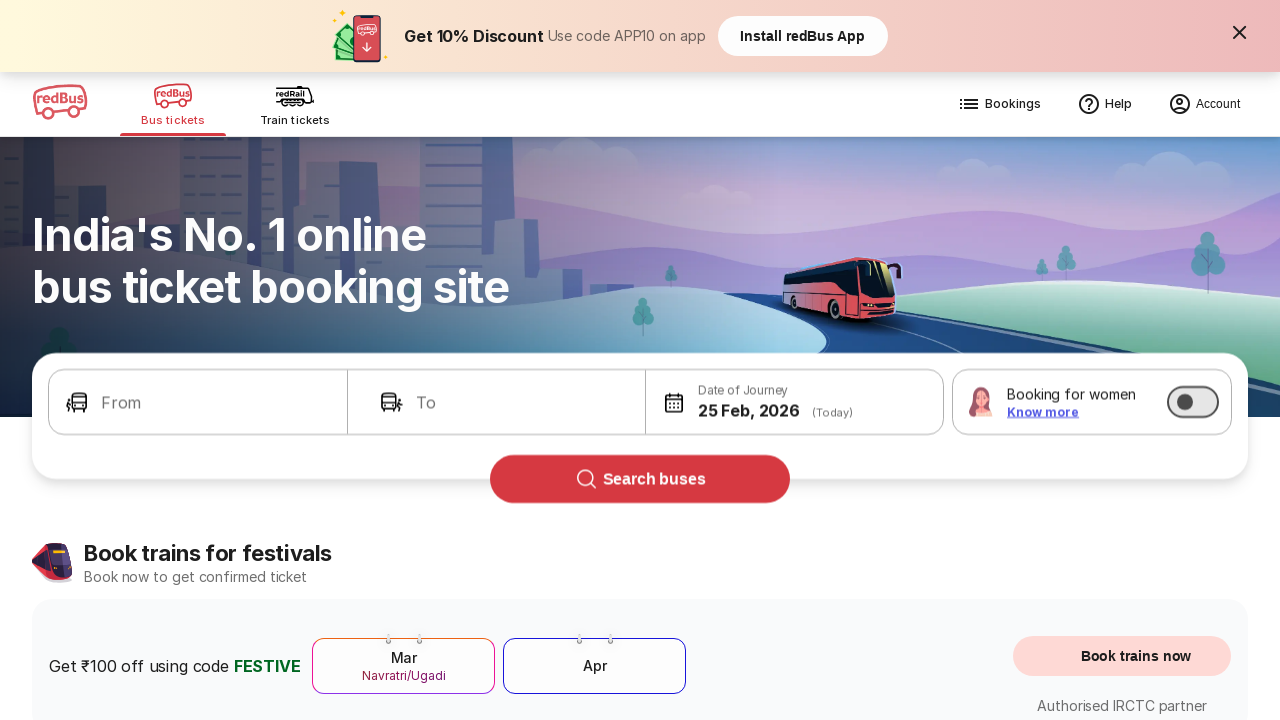

Verified page loaded successfully - network idle state reached
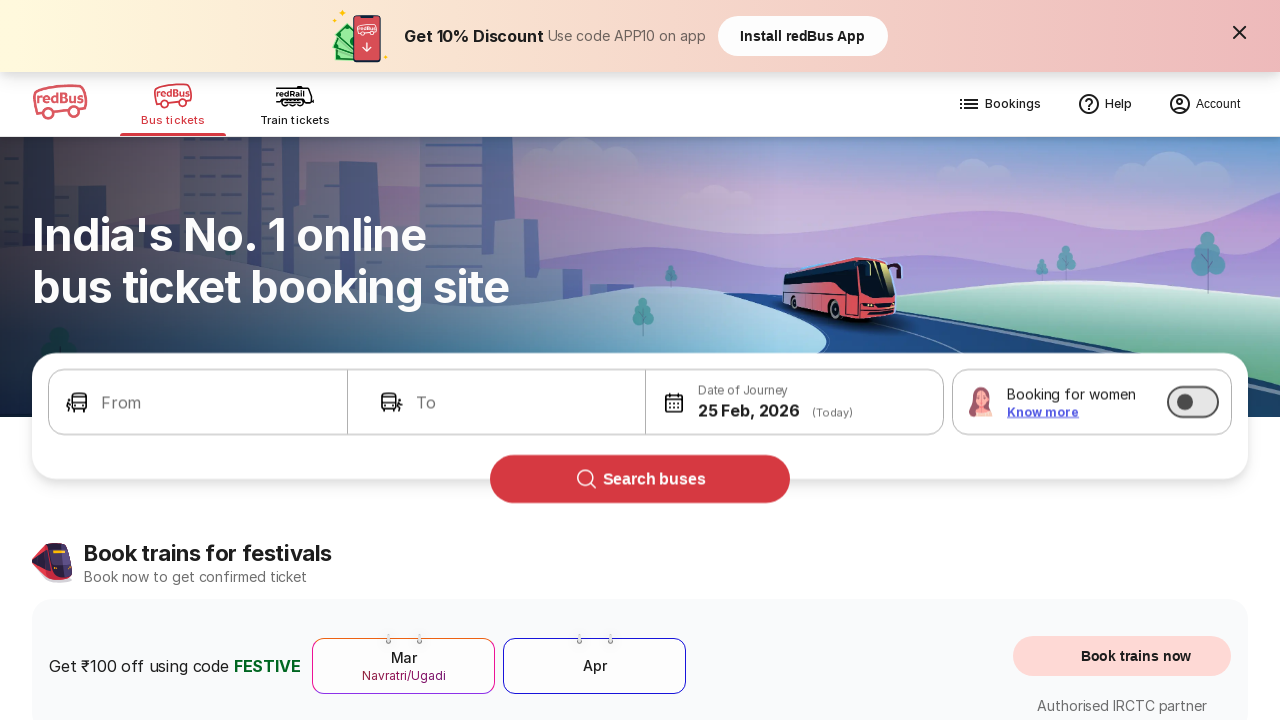

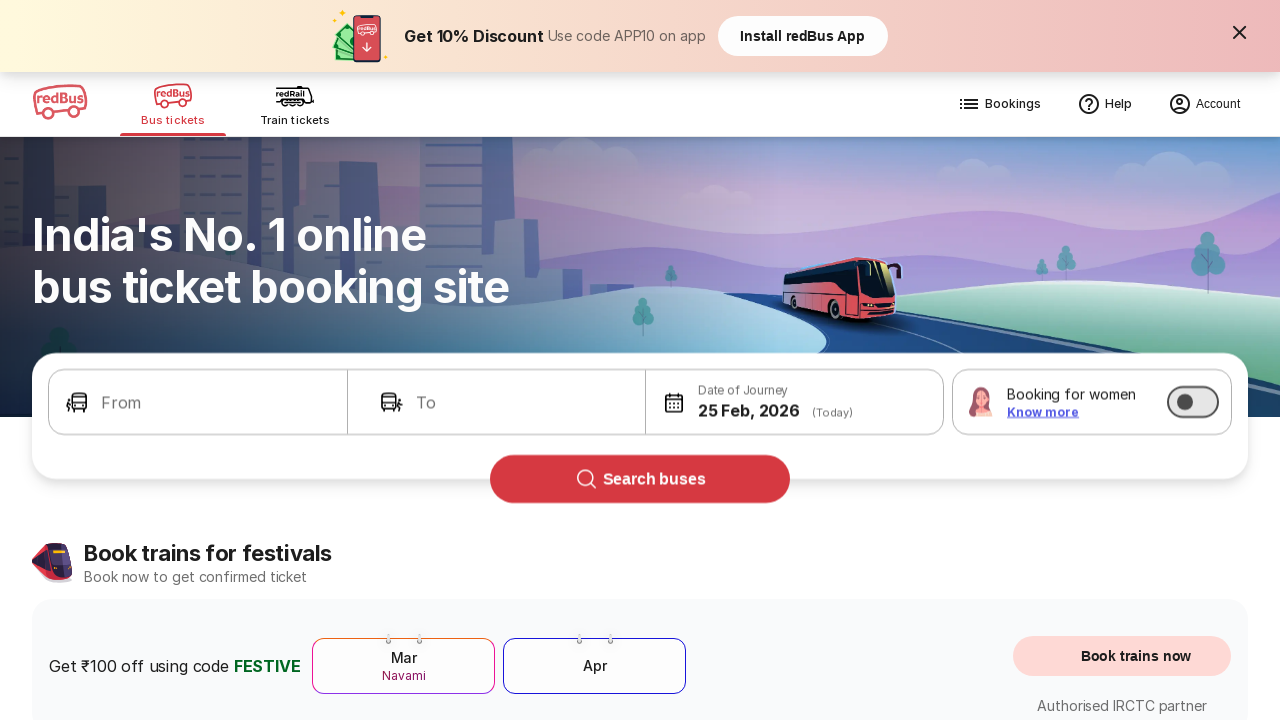